Tests double-click functionality on W3Schools demo page by entering text in one field, double-clicking a copy button, and verifying the text is copied to a second field

Starting URL: https://www.w3schools.com/tags/tryit.asp?filename=tryhtml5_ev_ondblclick3

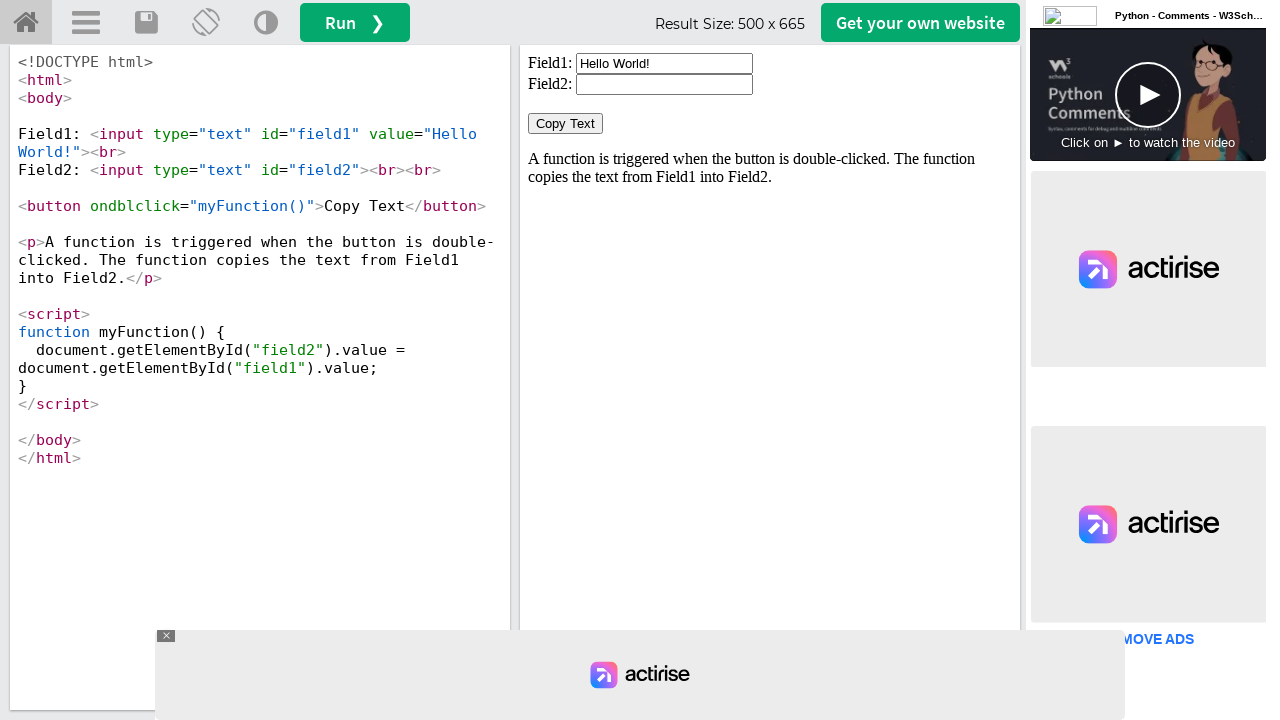

Waited for iframe demo body to load
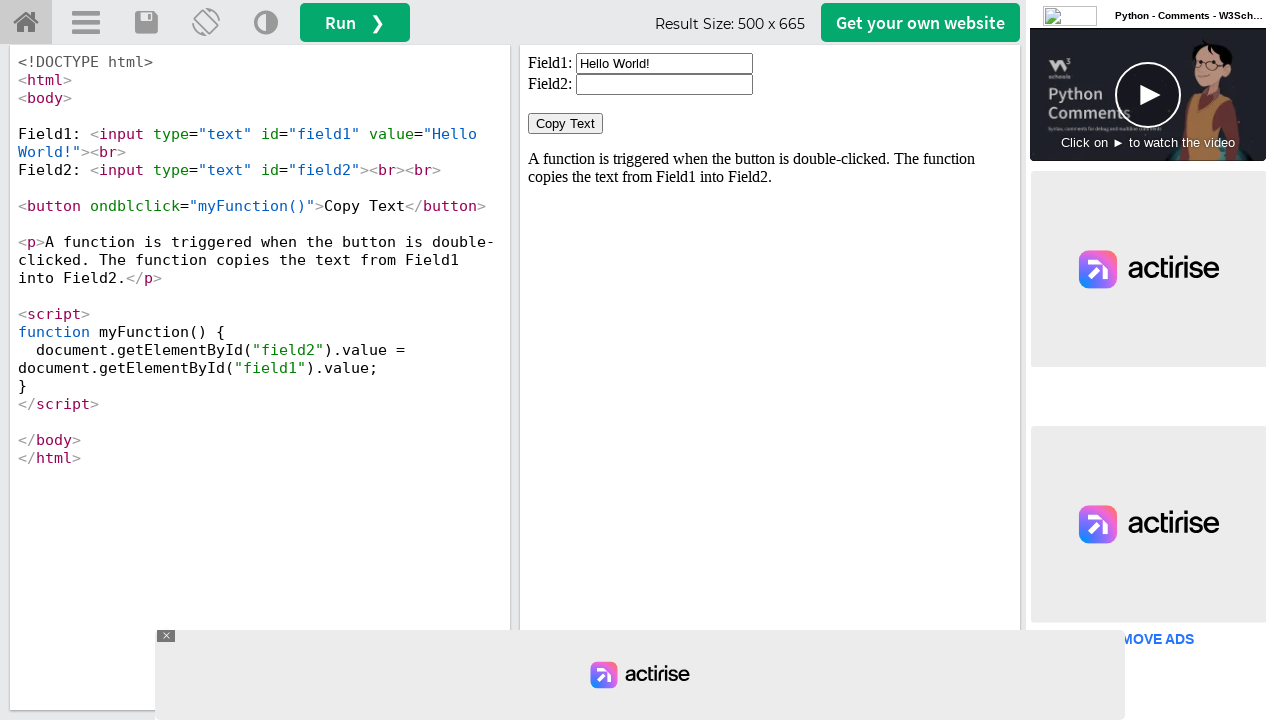

Selected iframe containing demo
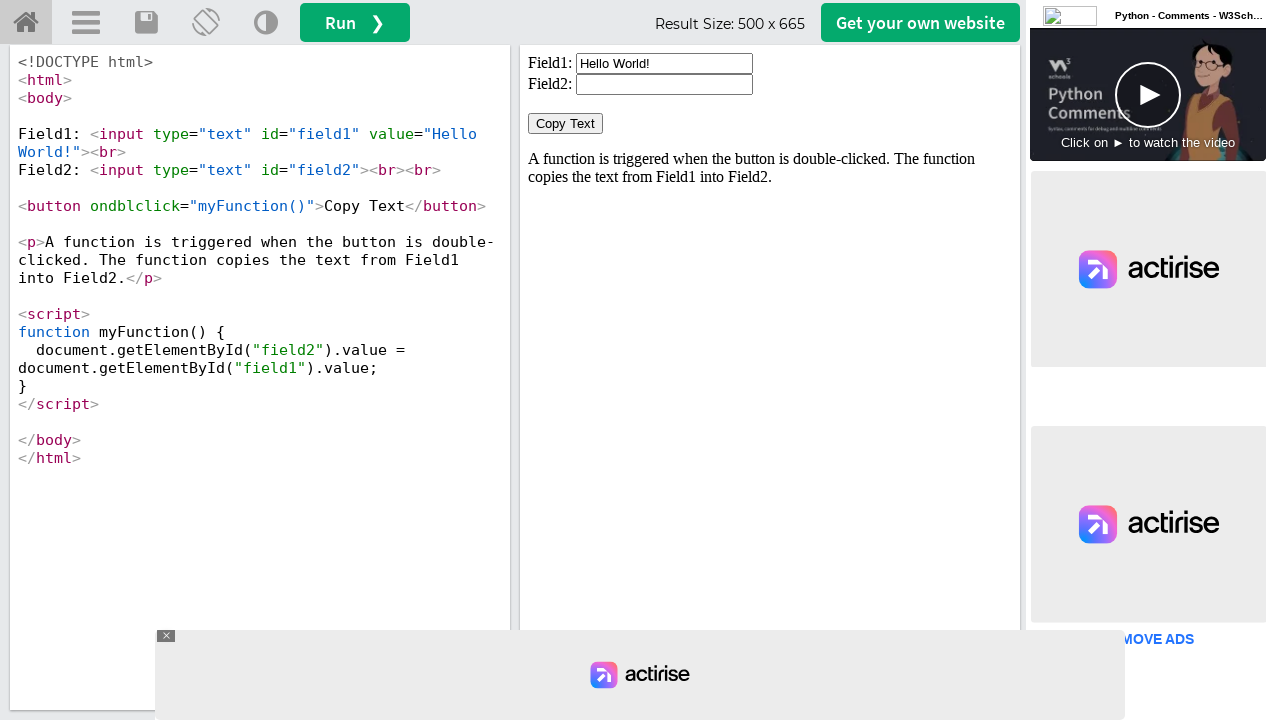

Cleared text input field 1 on #iframeResult >> internal:control=enter-frame >> xpath=//input[@id='field1']
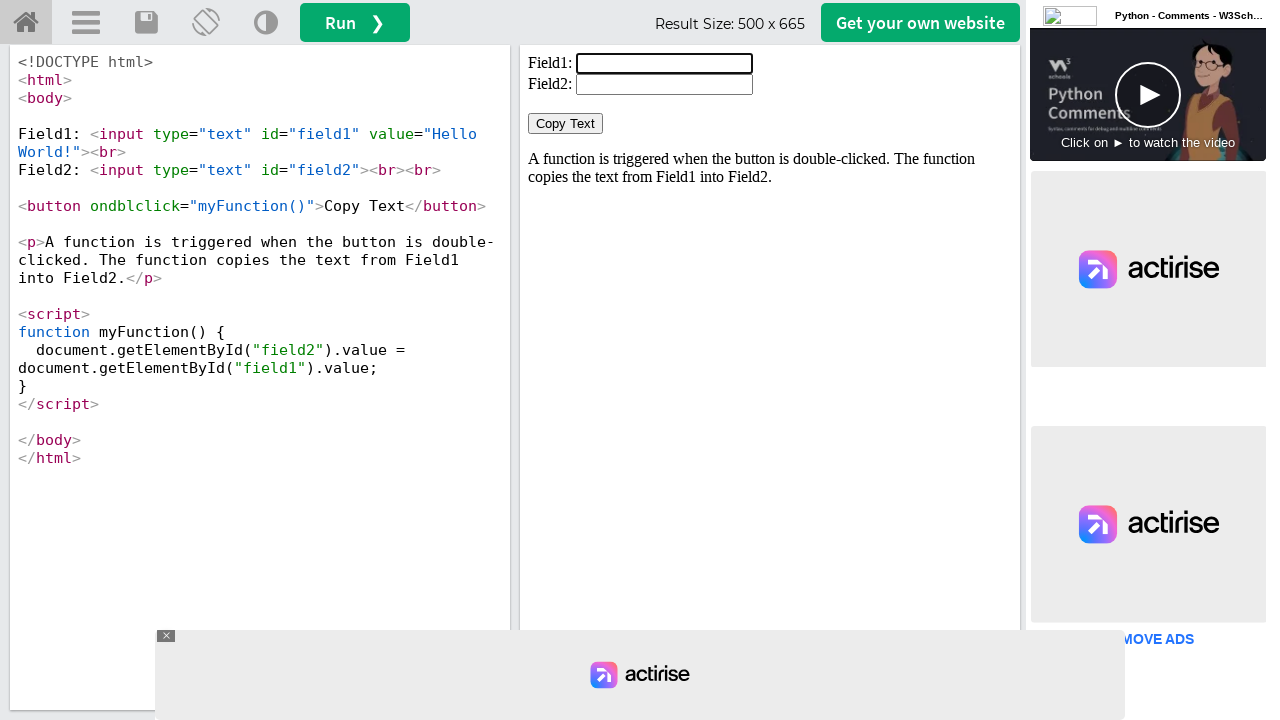

Filled field 1 with text 'WELCOME' on #iframeResult >> internal:control=enter-frame >> xpath=//input[@id='field1']
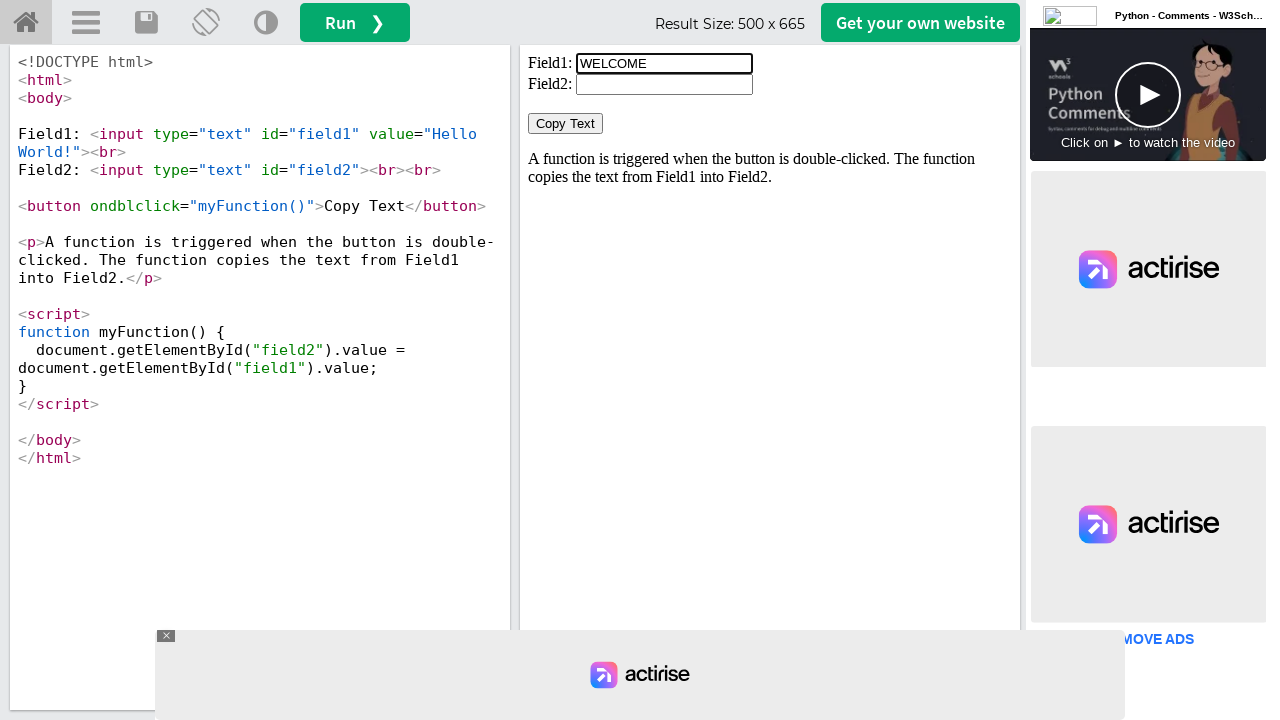

Double-clicked the 'Copy Text' button at (566, 124) on #iframeResult >> internal:control=enter-frame >> xpath=//button[normalize-space(
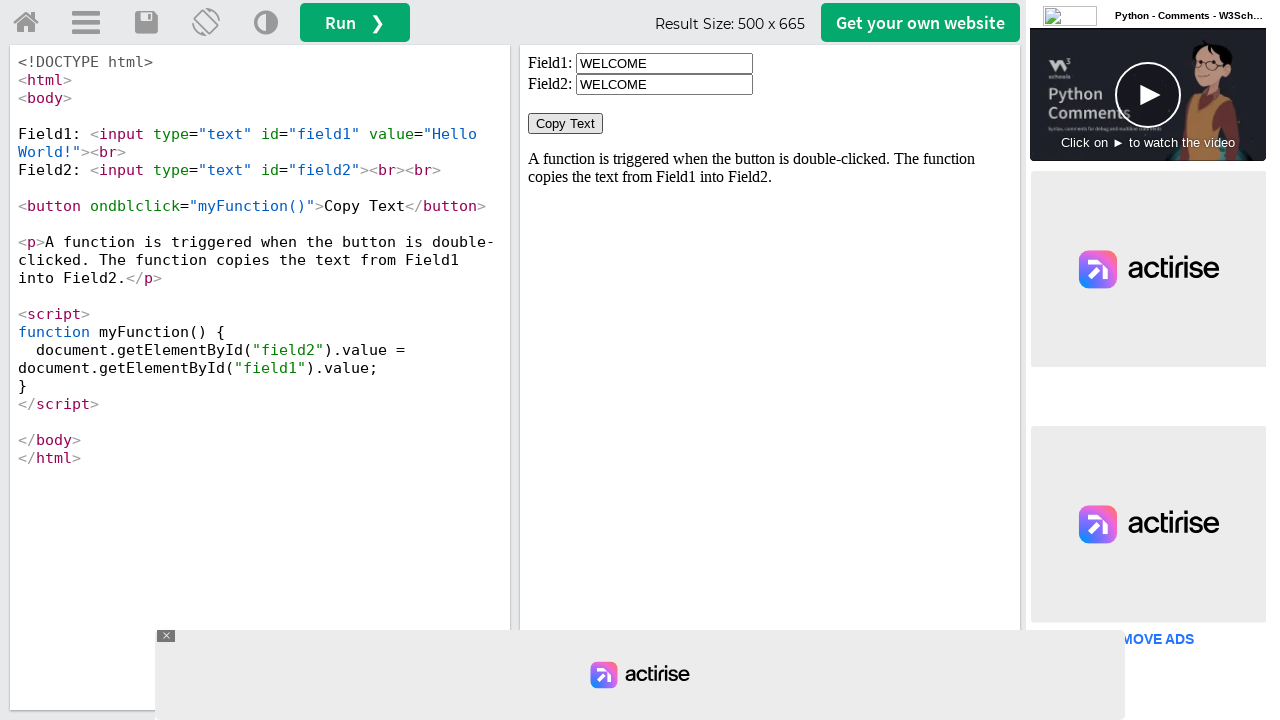

Verified text was copied to field 2
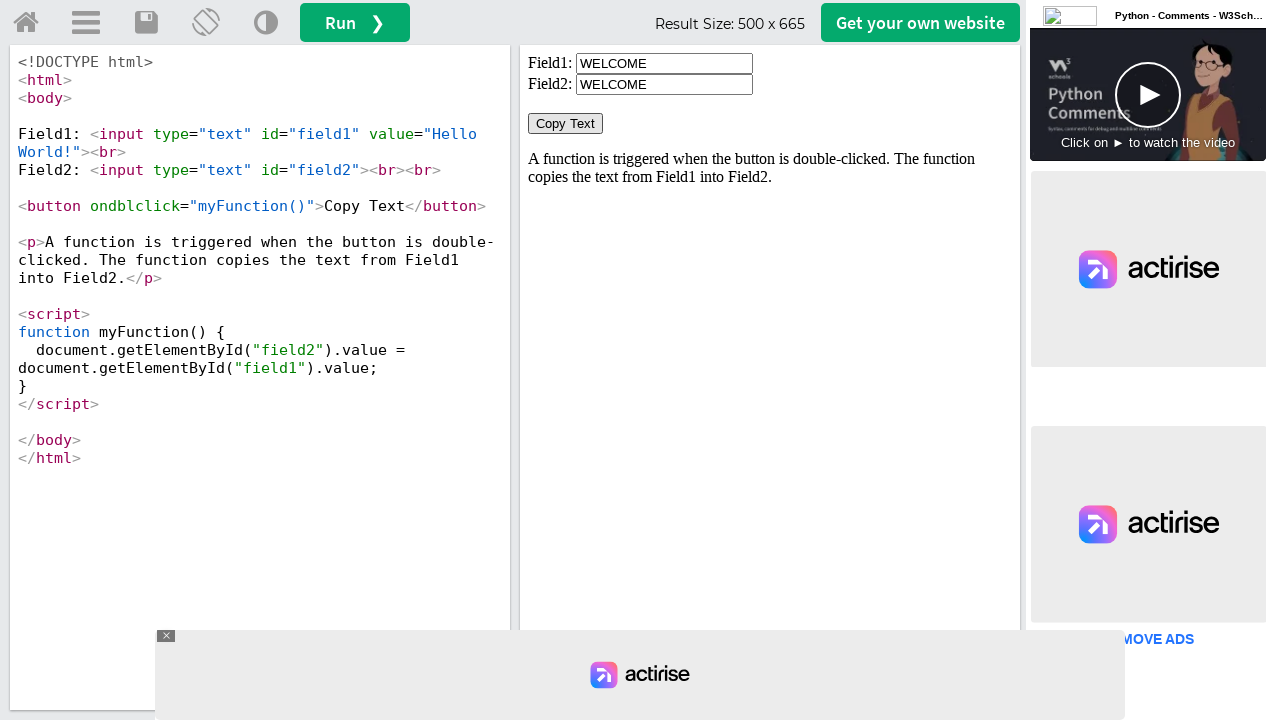

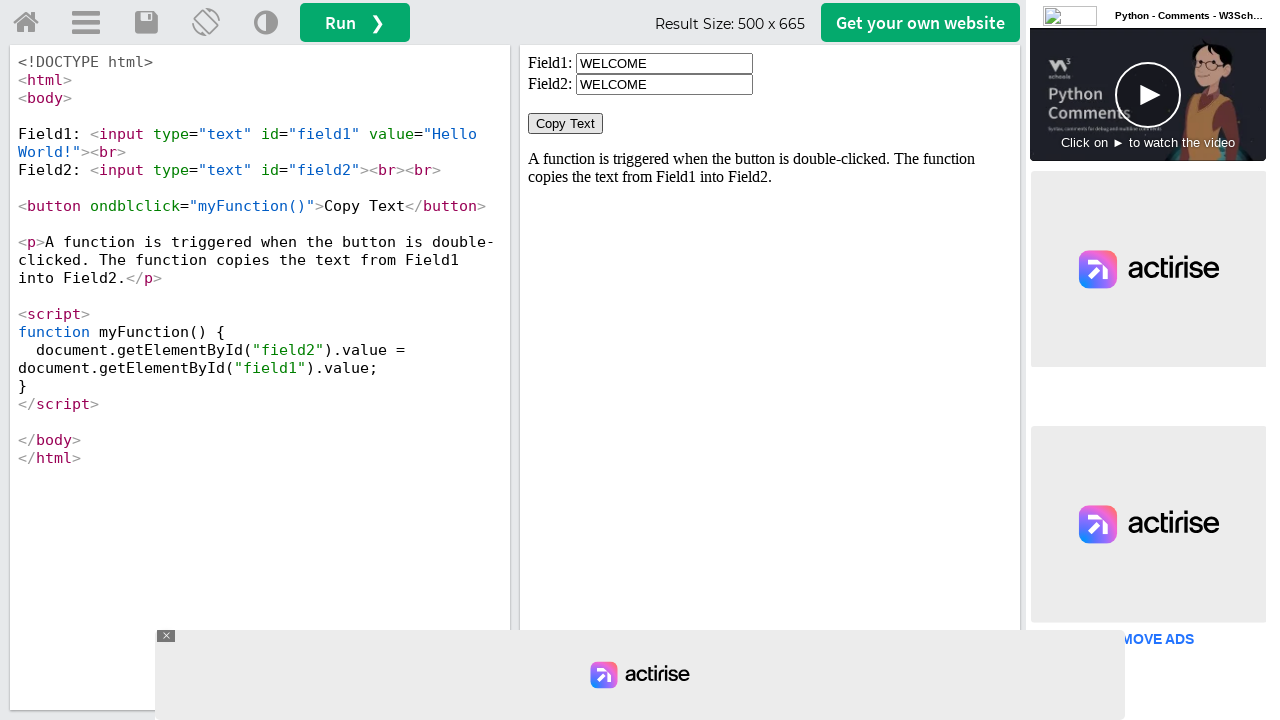